Tests adding multiple elements and verifies the count

Starting URL: https://the-internet.herokuapp.com/

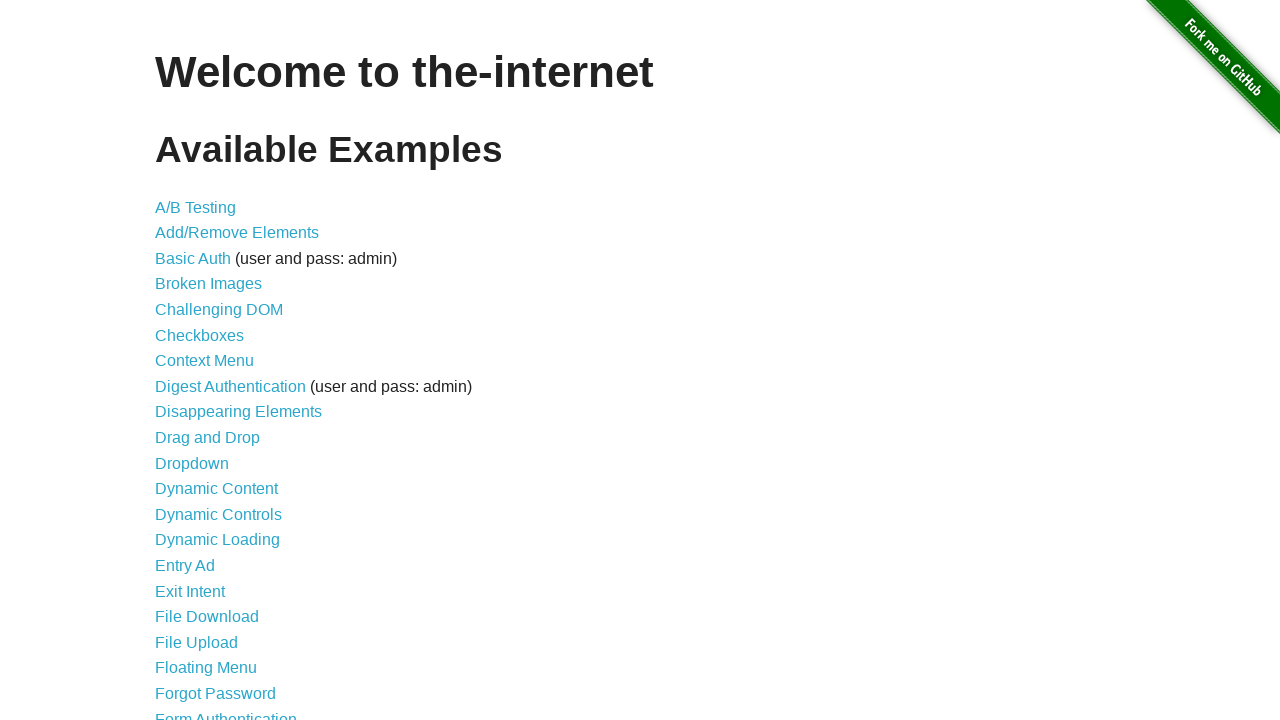

Clicked on Add/Remove Elements link at (237, 233) on a[href='/add_remove_elements/']
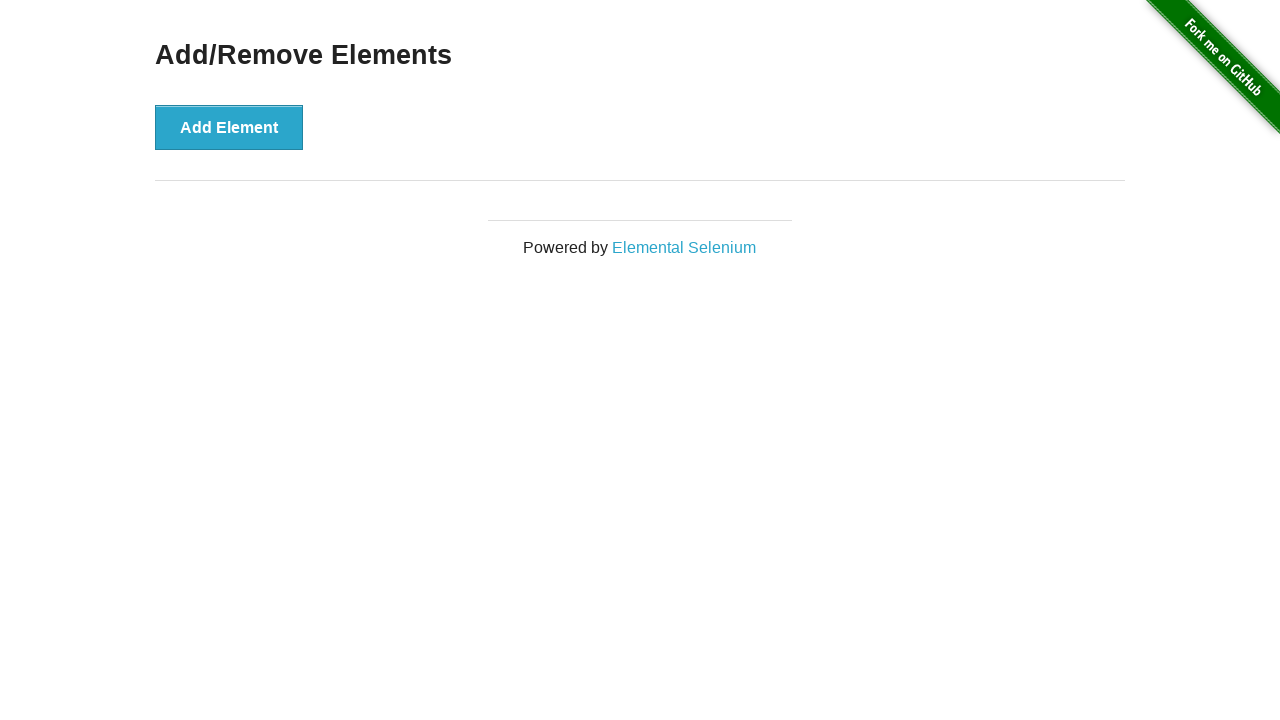

Clicked Add Element button (1st time) at (229, 127) on button[onclick='addElement()']
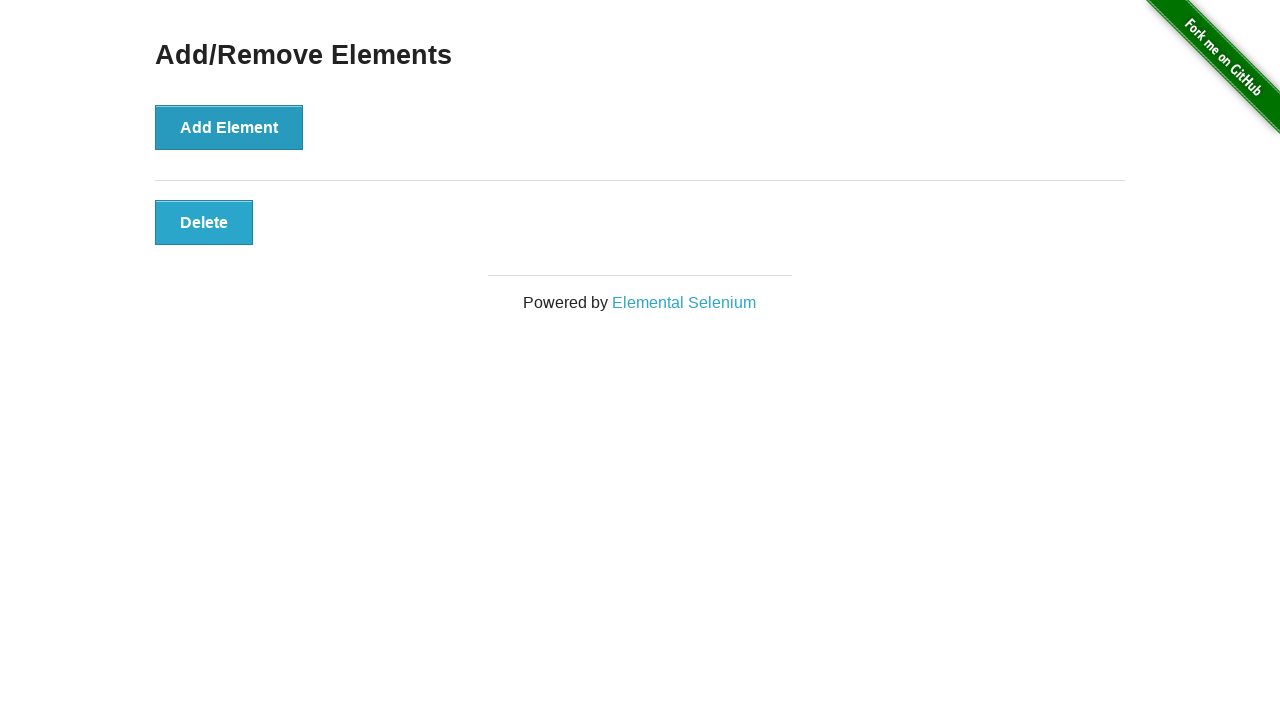

Clicked Add Element button (2nd time) at (229, 127) on button[onclick='addElement()']
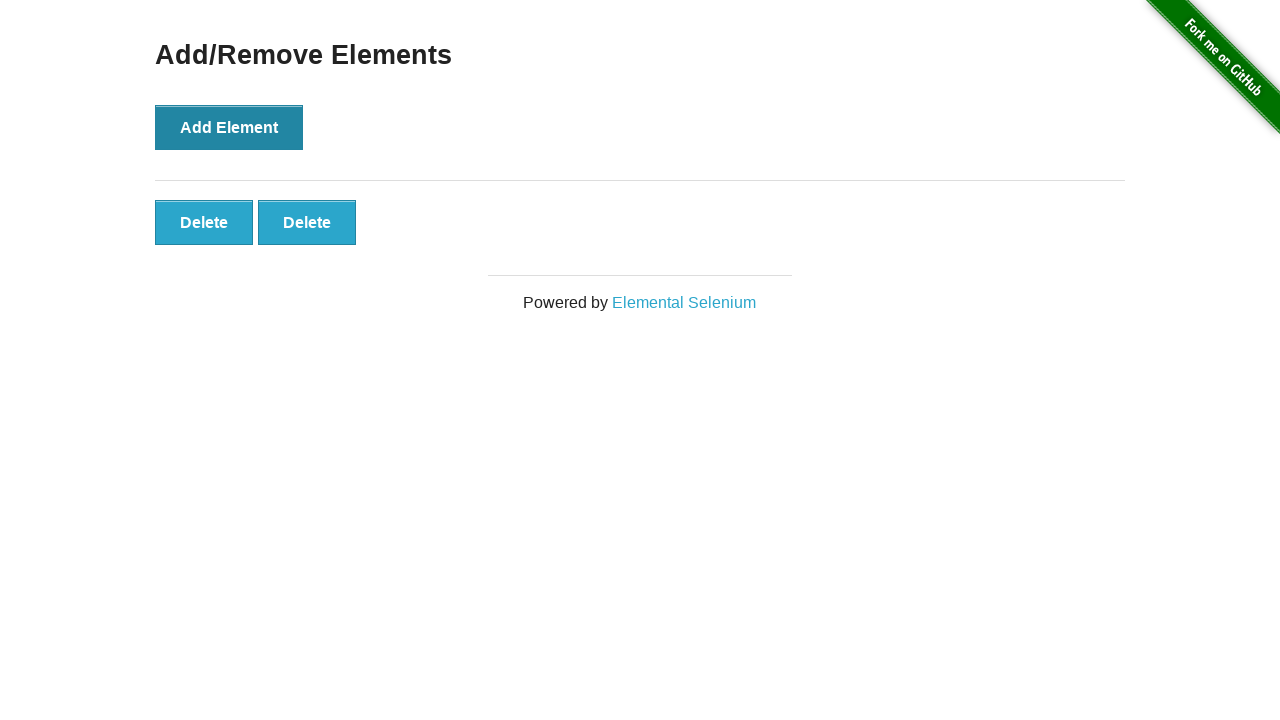

Clicked Add Element button (3rd time) at (229, 127) on button[onclick='addElement()']
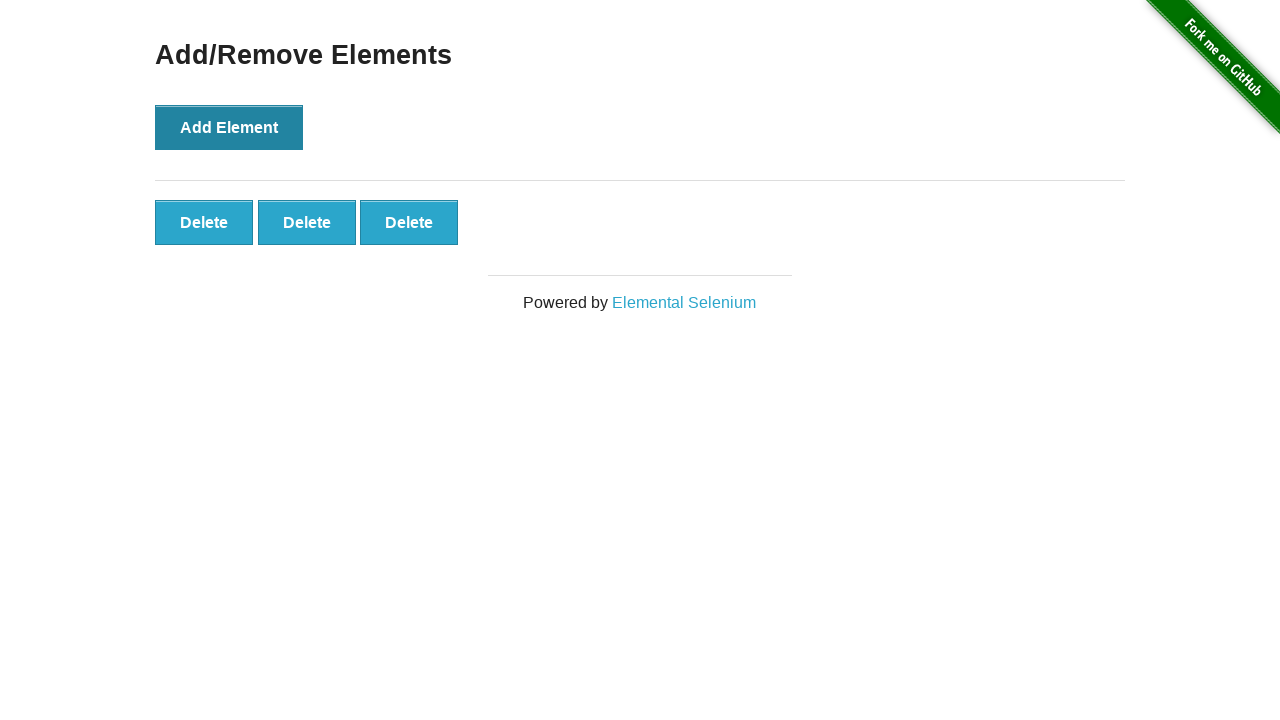

Verified that 3 elements were successfully added
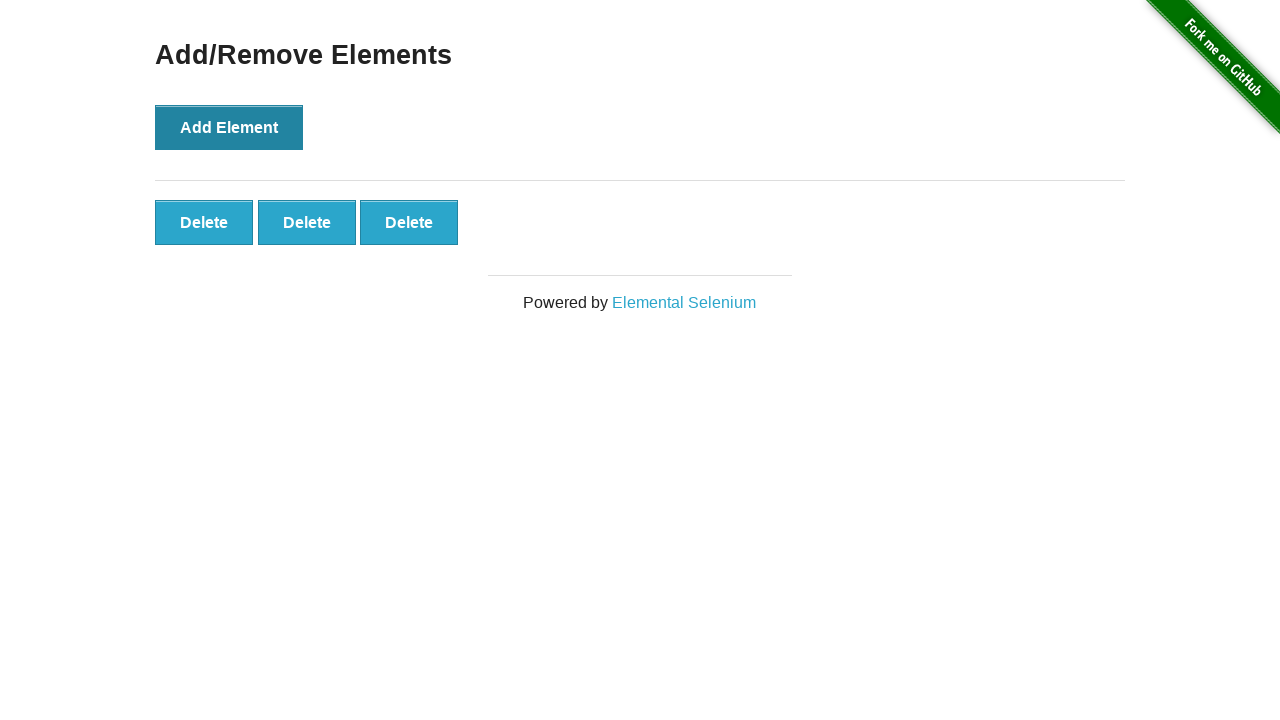

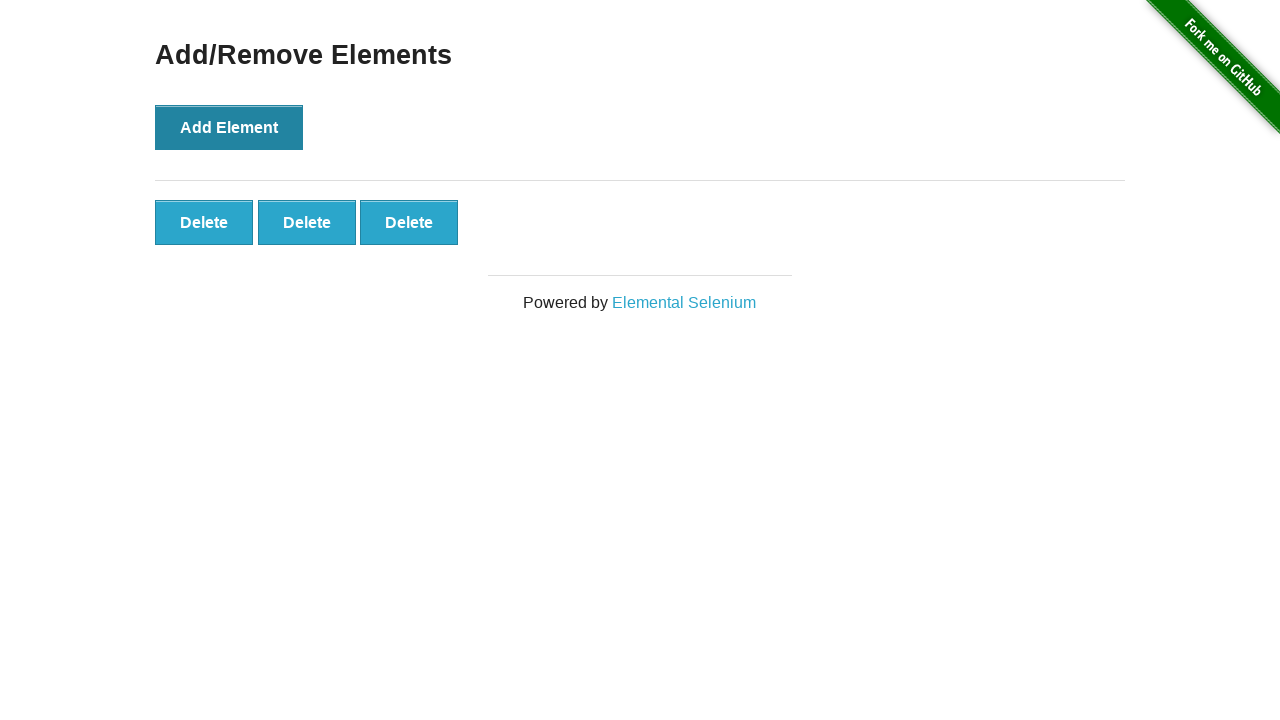